Tests popup/new window handling by clicking a button that opens a new window, switching to the new window, then switching back to the original window

Starting URL: https://skpatro.github.io/demo/links/

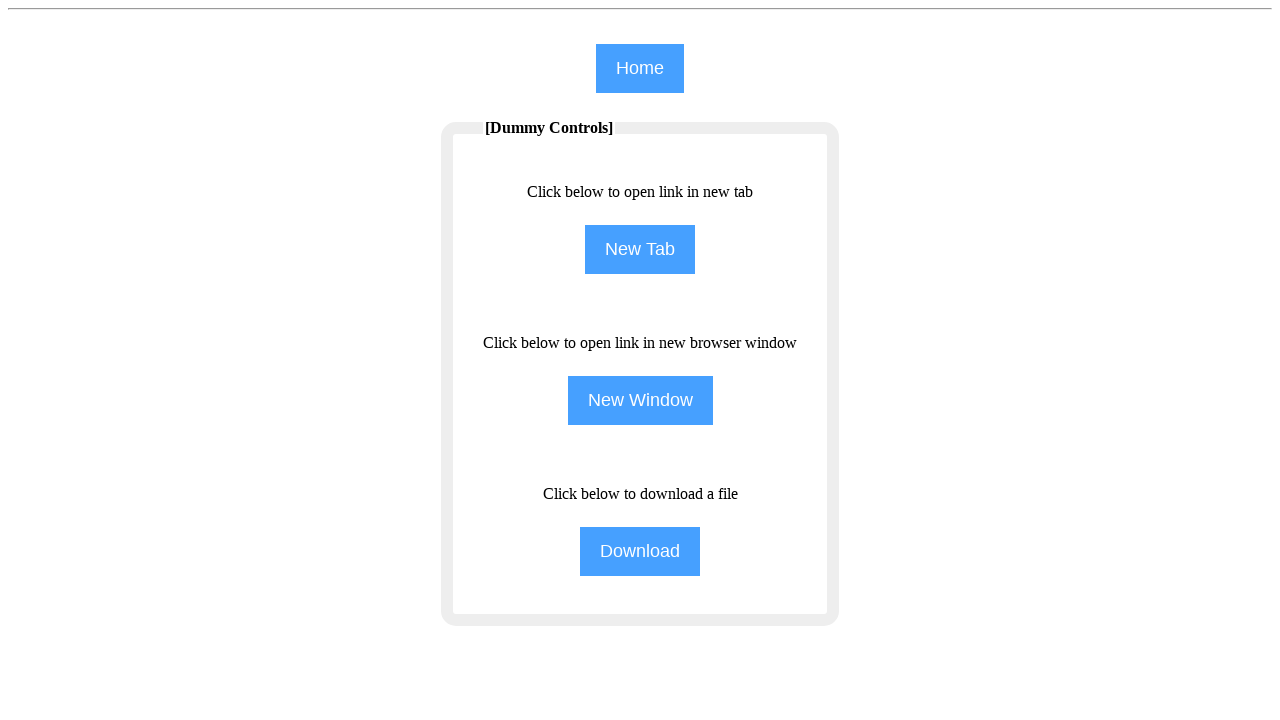

Clicked button to open new window at (640, 400) on input[name='NewWindow']
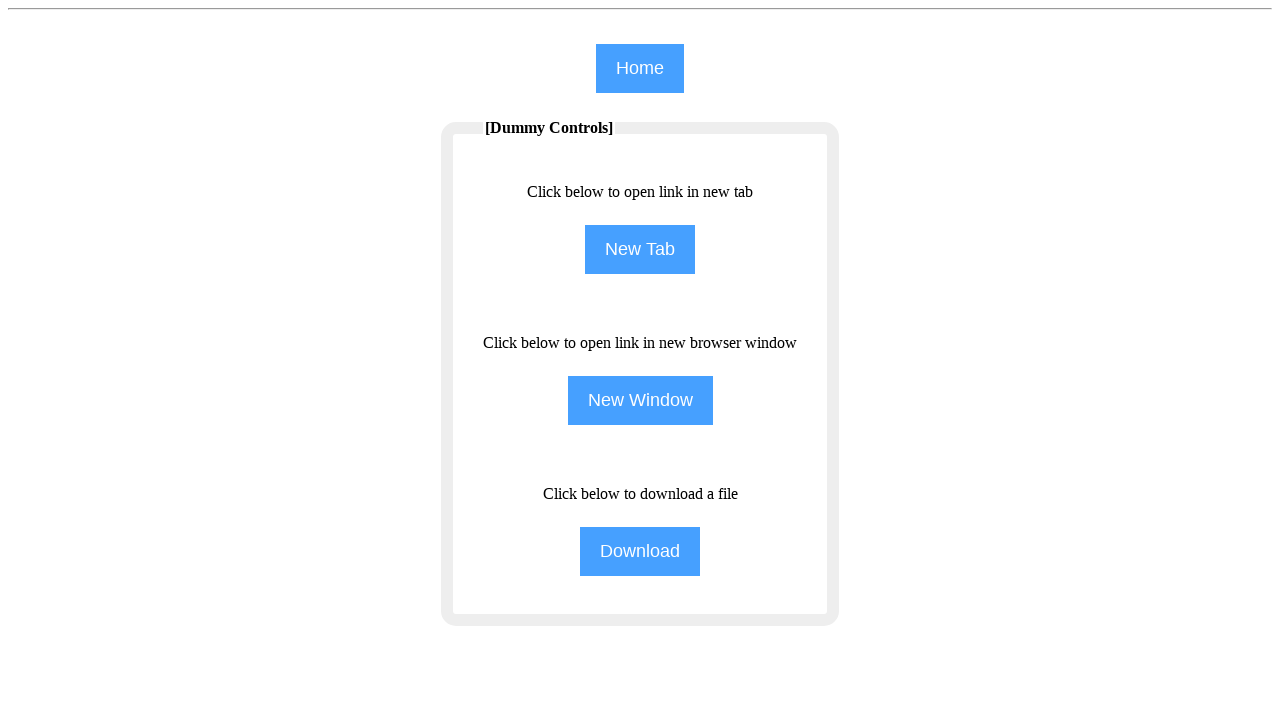

New window/popup opened and captured
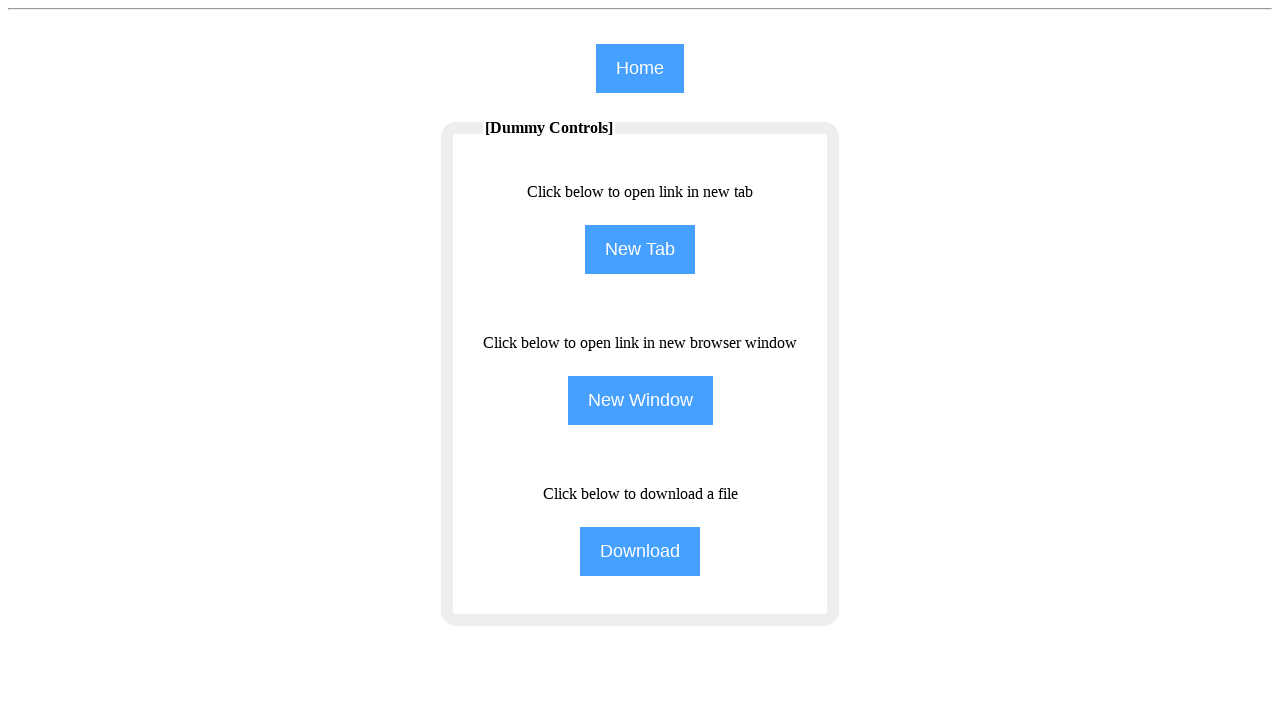

New window finished loading
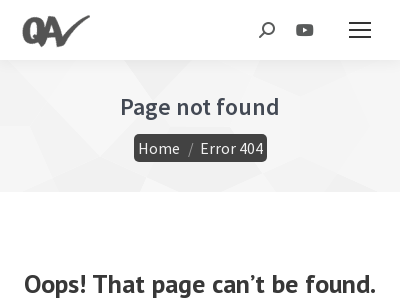

Switched back to original window
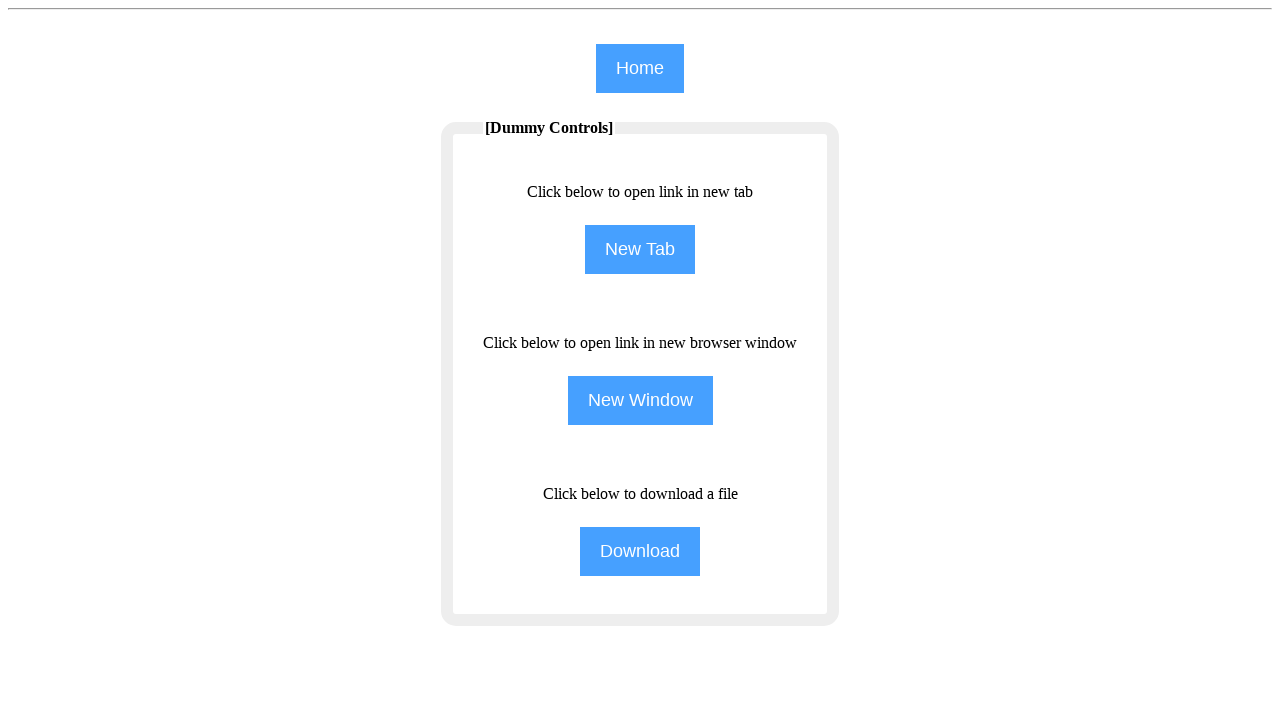

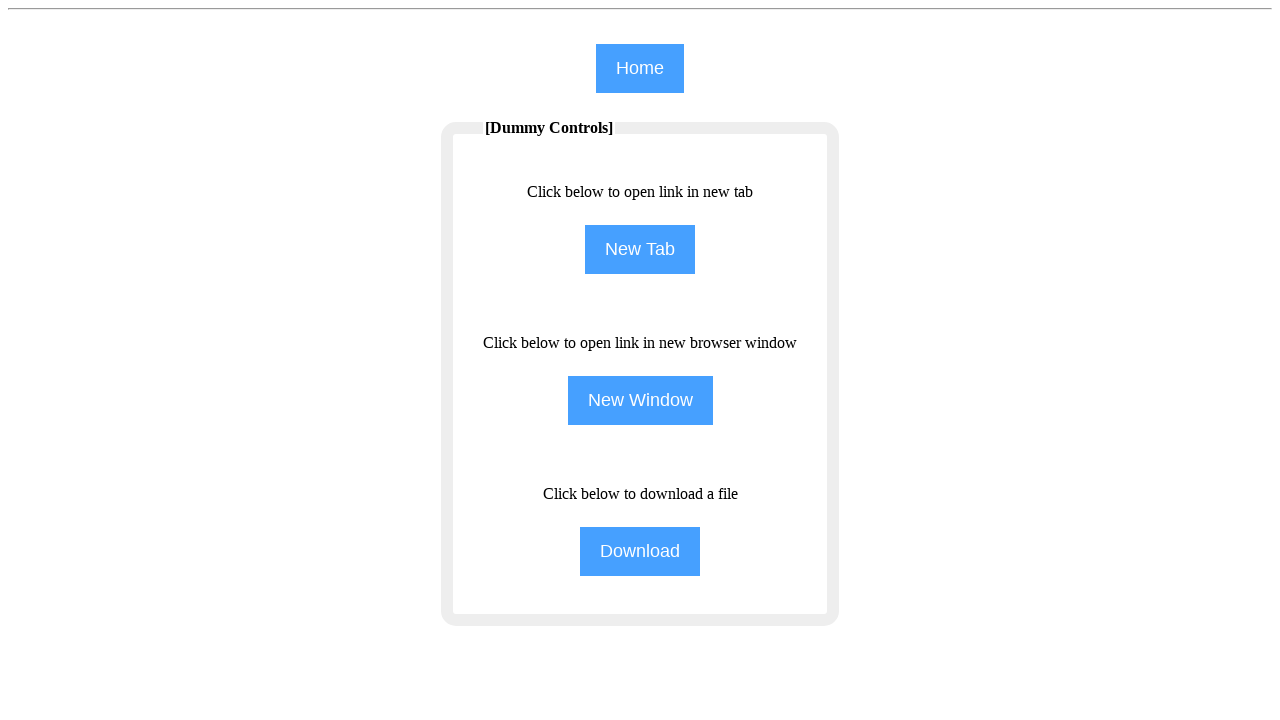